Tests the search functionality on a grocery shopping practice website by entering a search term and waiting for filtered results to appear

Starting URL: https://rahulshettyacademy.com/seleniumPractise/#/

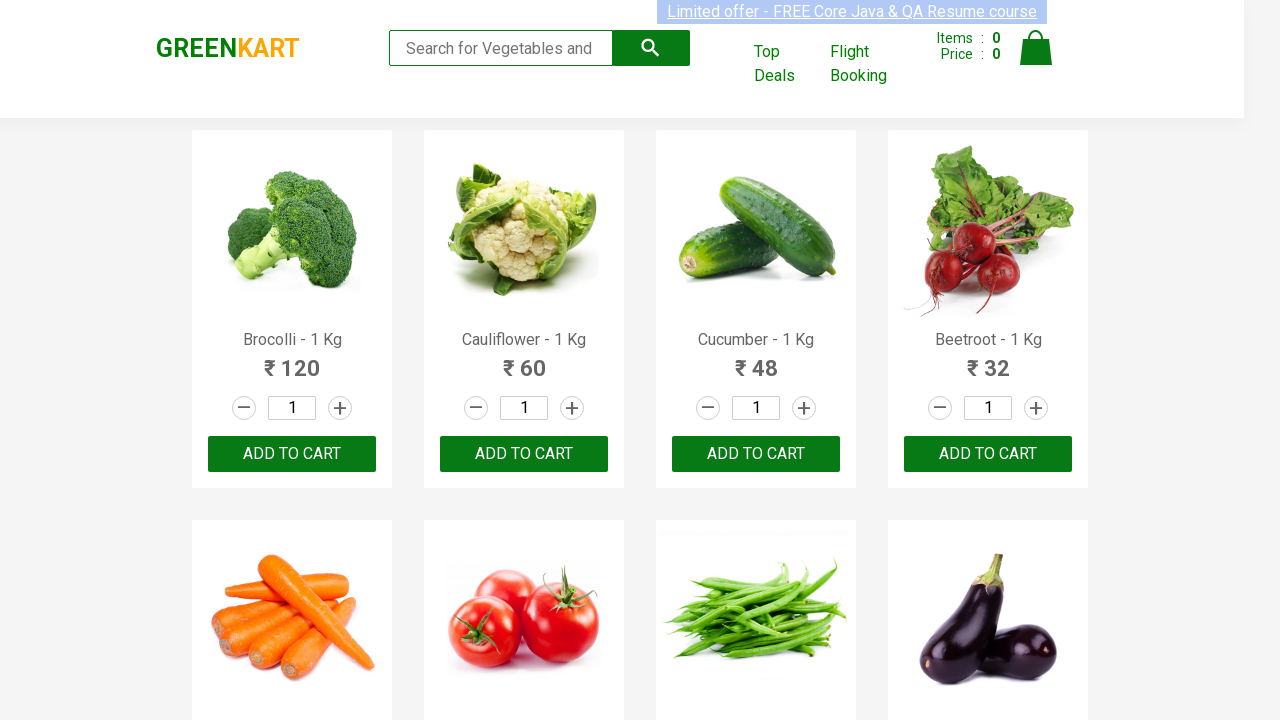

Filled search box with search term 'b' on .search-keyword
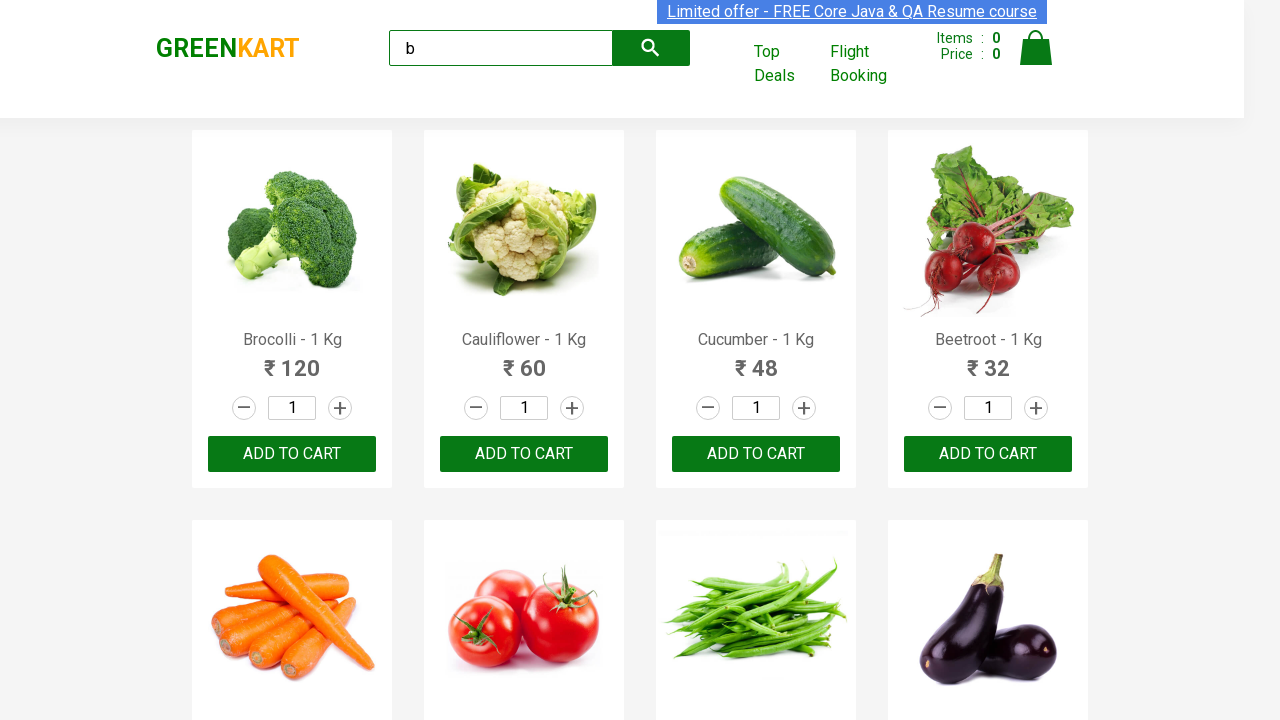

Waited for filtered product images to appear
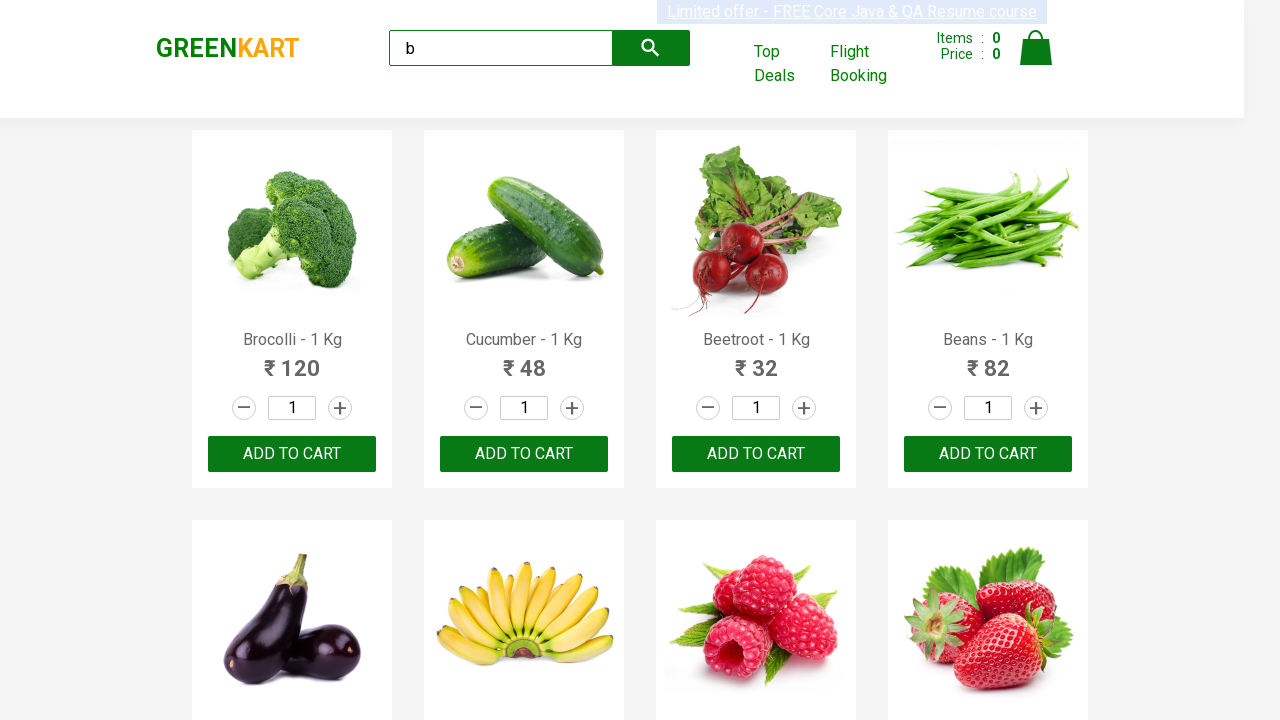

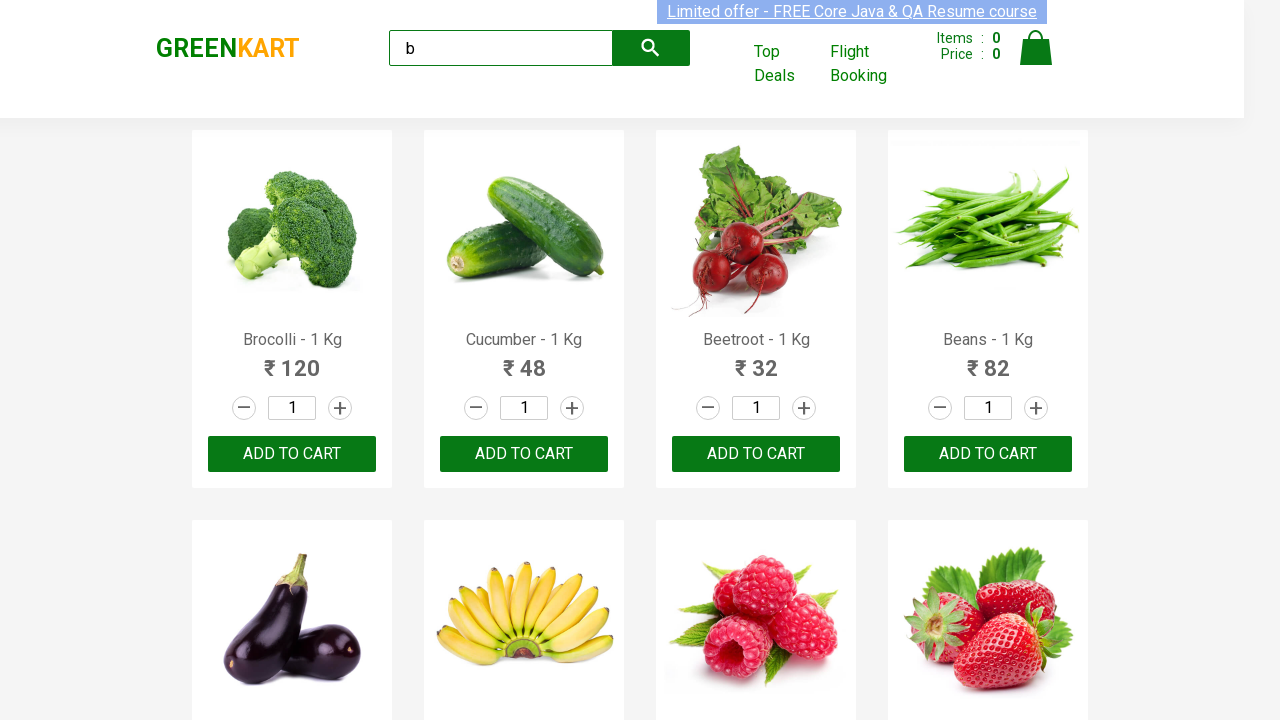